Tests dynamic control behavior by toggling a checkbox's visibility using a button, waiting for it to disappear and reappear, then selecting the checkbox

Starting URL: https://training-support.net/webelements/dynamic-controls

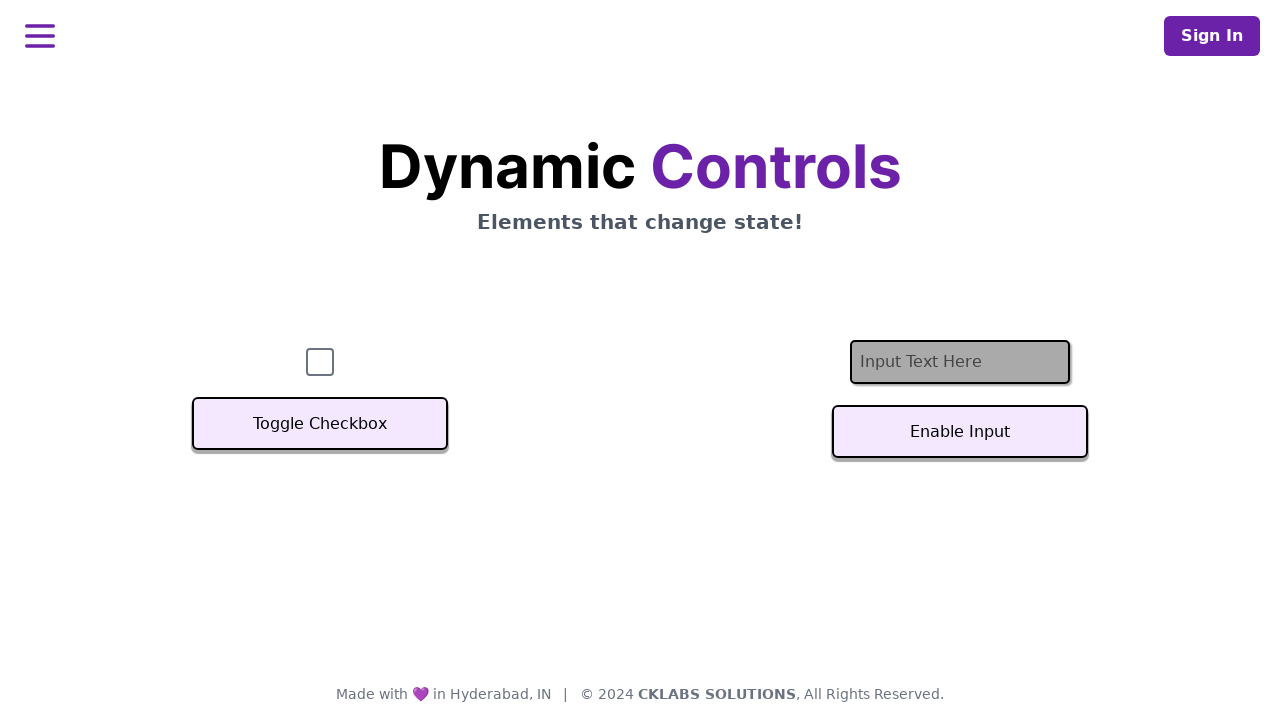

Waited for checkbox to be visible initially
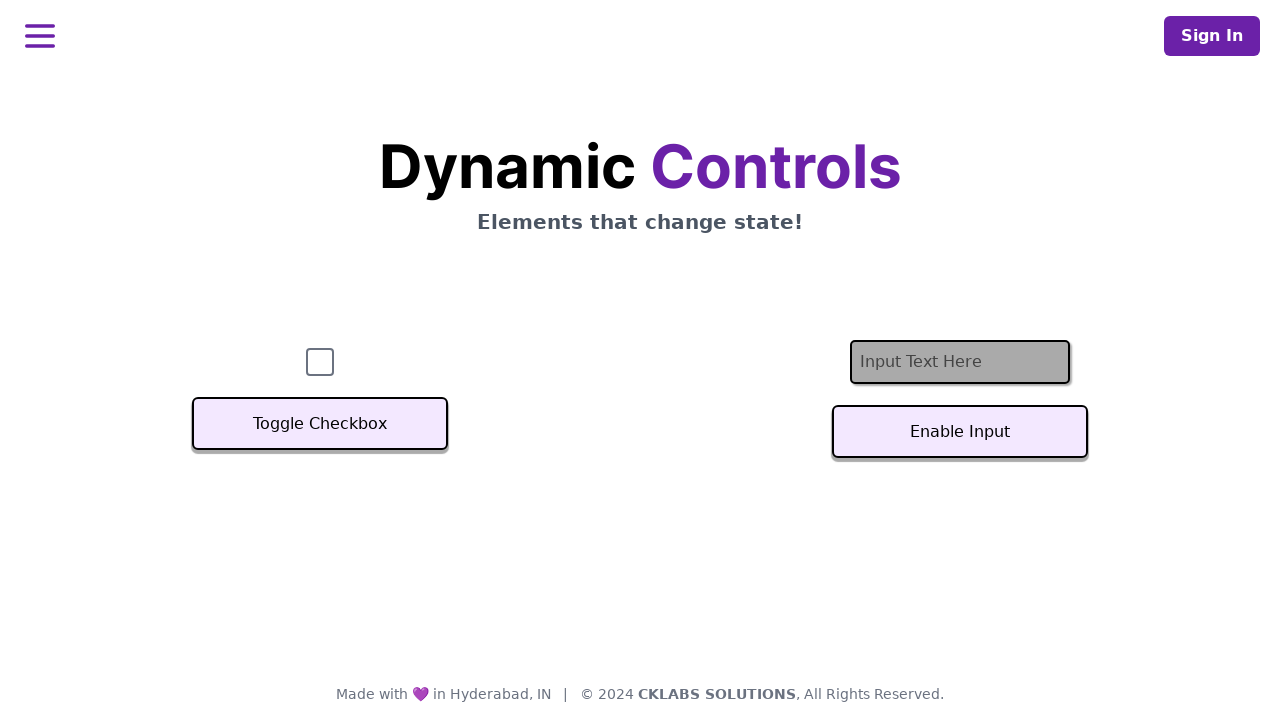

Clicked Toggle Checkbox button to hide checkbox at (320, 424) on xpath=//button[text()='Toggle Checkbox']
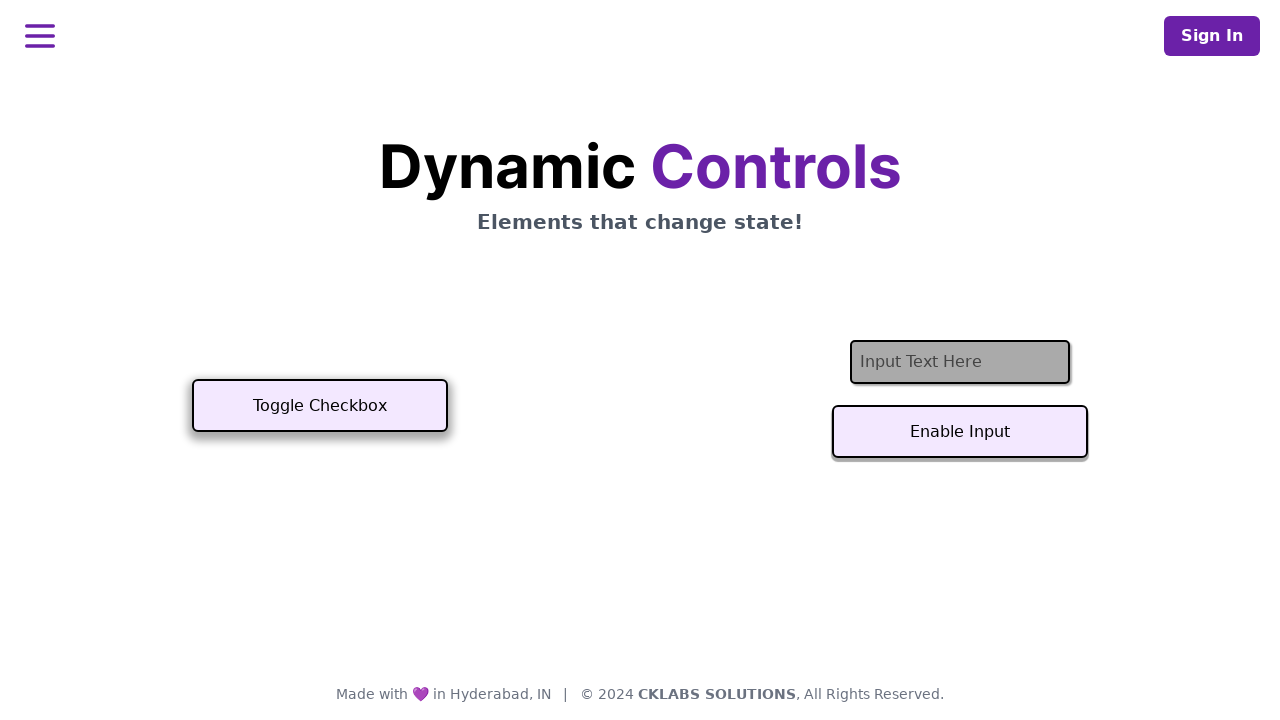

Verified checkbox disappeared
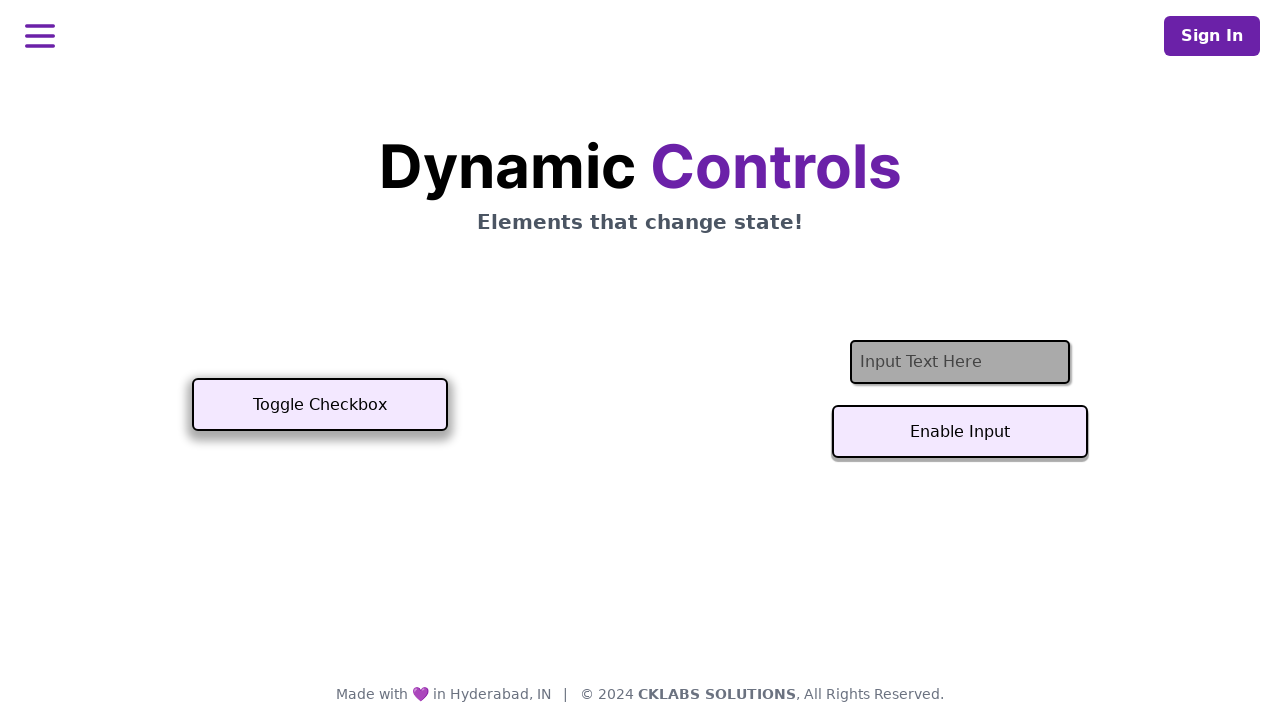

Clicked Toggle Checkbox button to show checkbox again at (320, 405) on xpath=//button[text()='Toggle Checkbox']
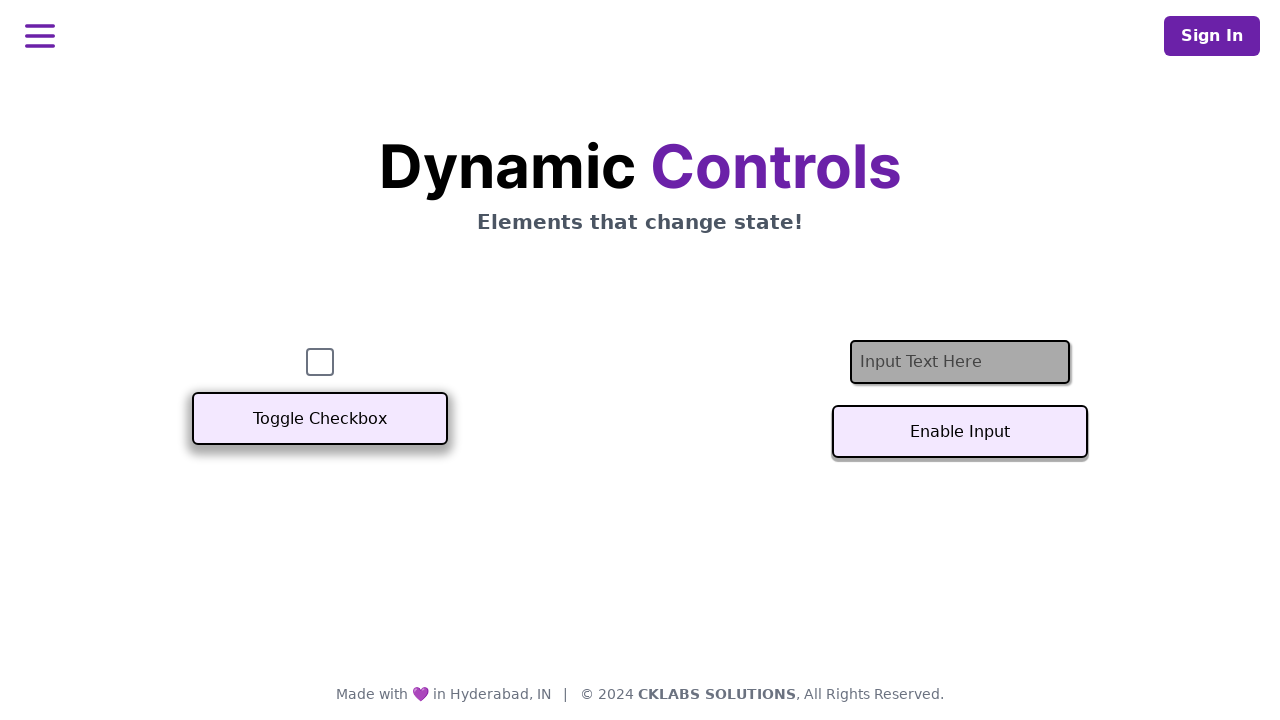

Verified checkbox reappeared
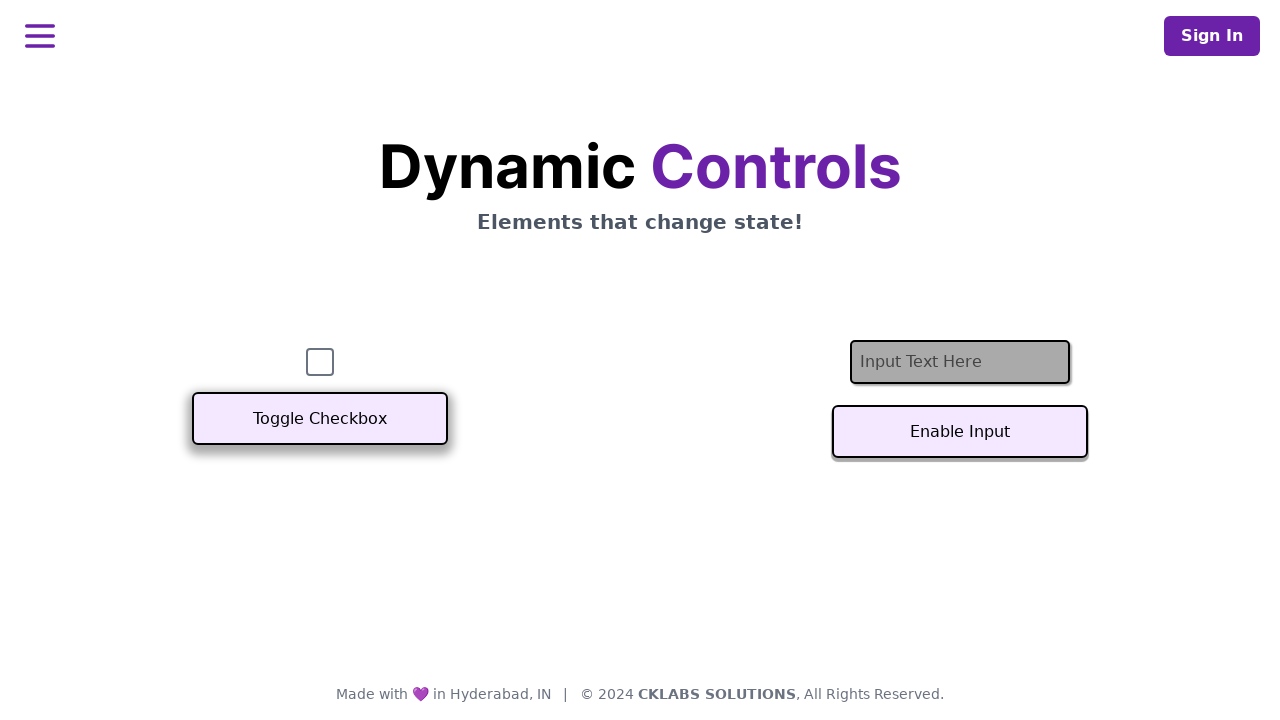

Clicked checkbox to select it at (320, 362) on #checkbox
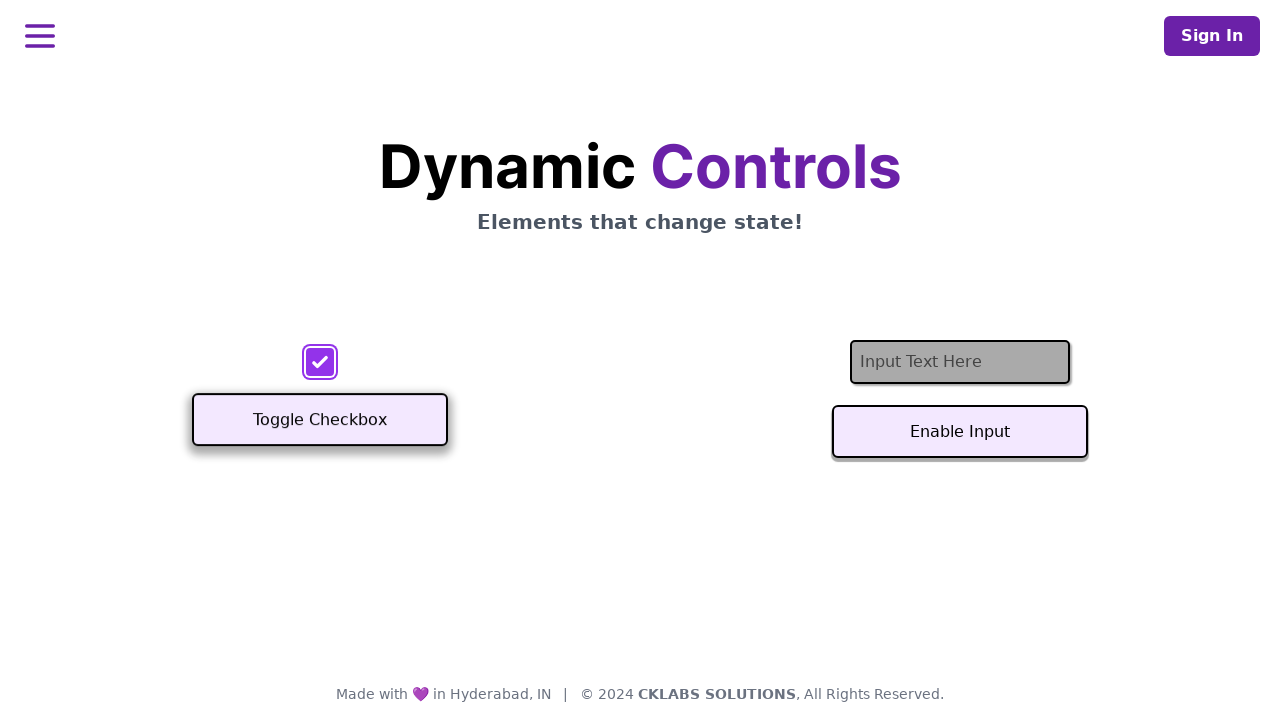

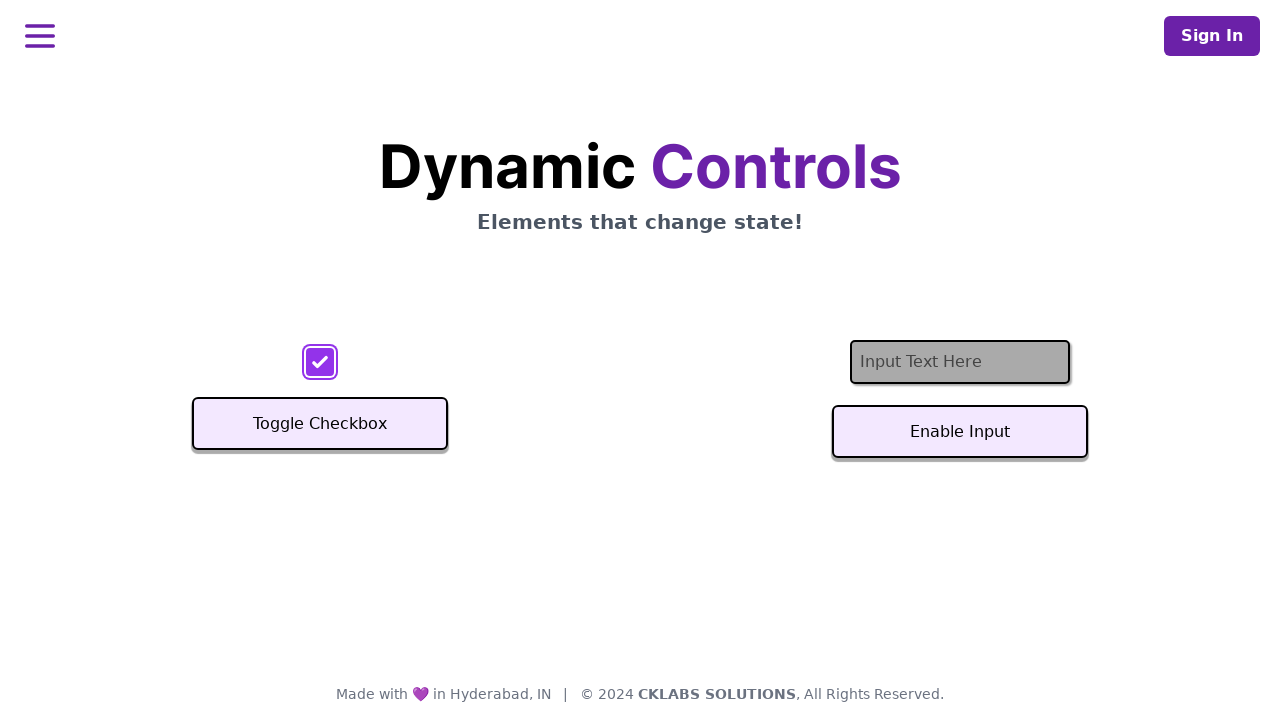